Tests drag and drop functionality by dragging an element and dropping it onto a target area within an iframe

Starting URL: https://jqueryui.com/droppable/

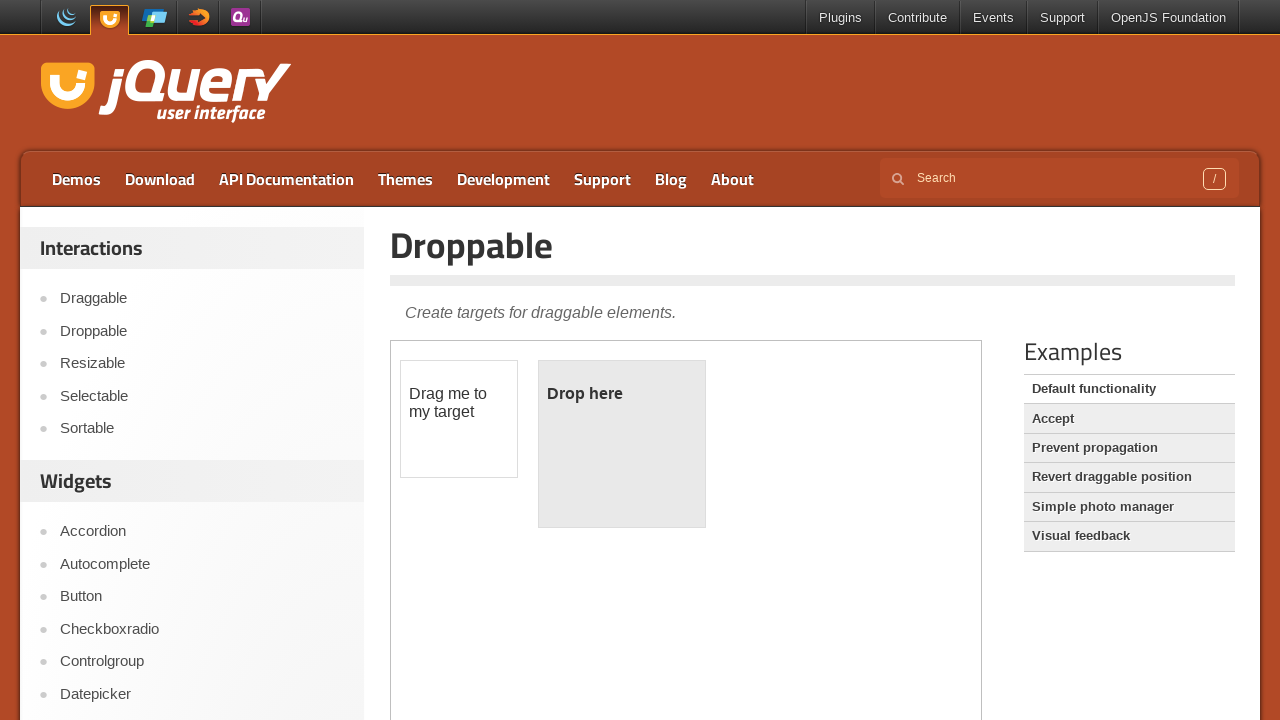

Located iframe containing drag and drop demo
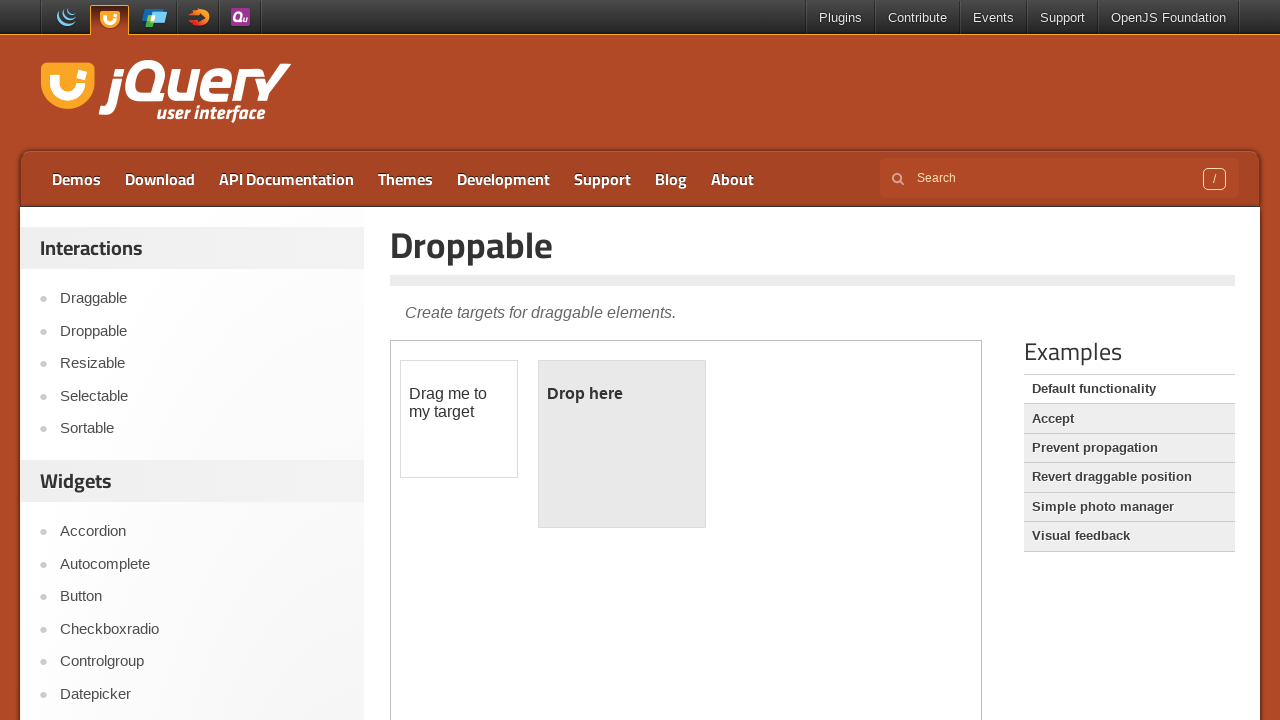

Located draggable element within iframe
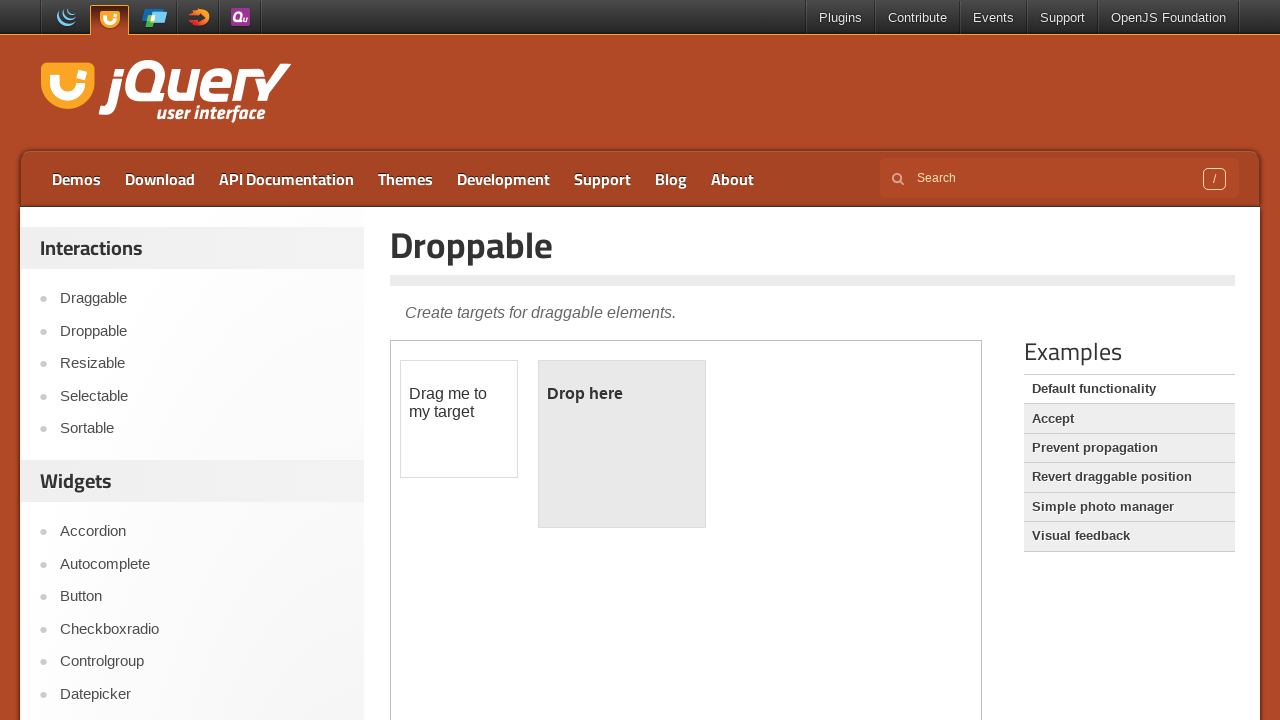

Located droppable target element within iframe
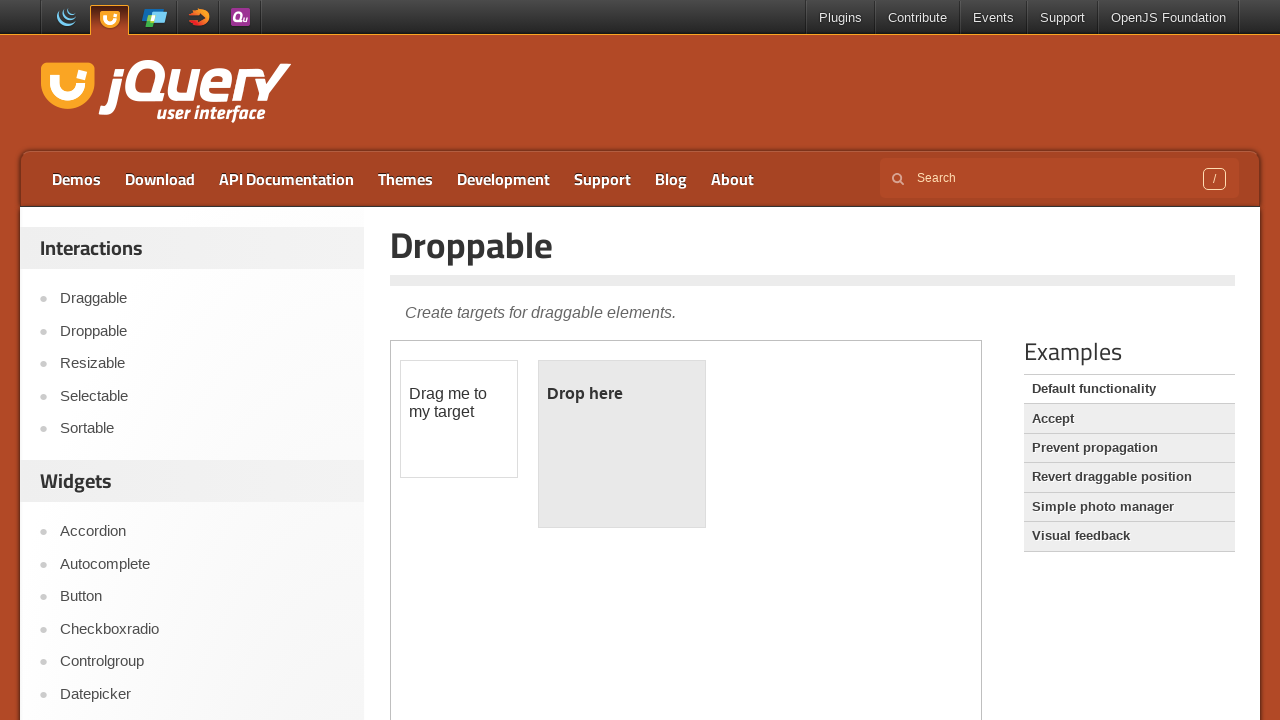

Dragged element to droppable target area at (622, 444)
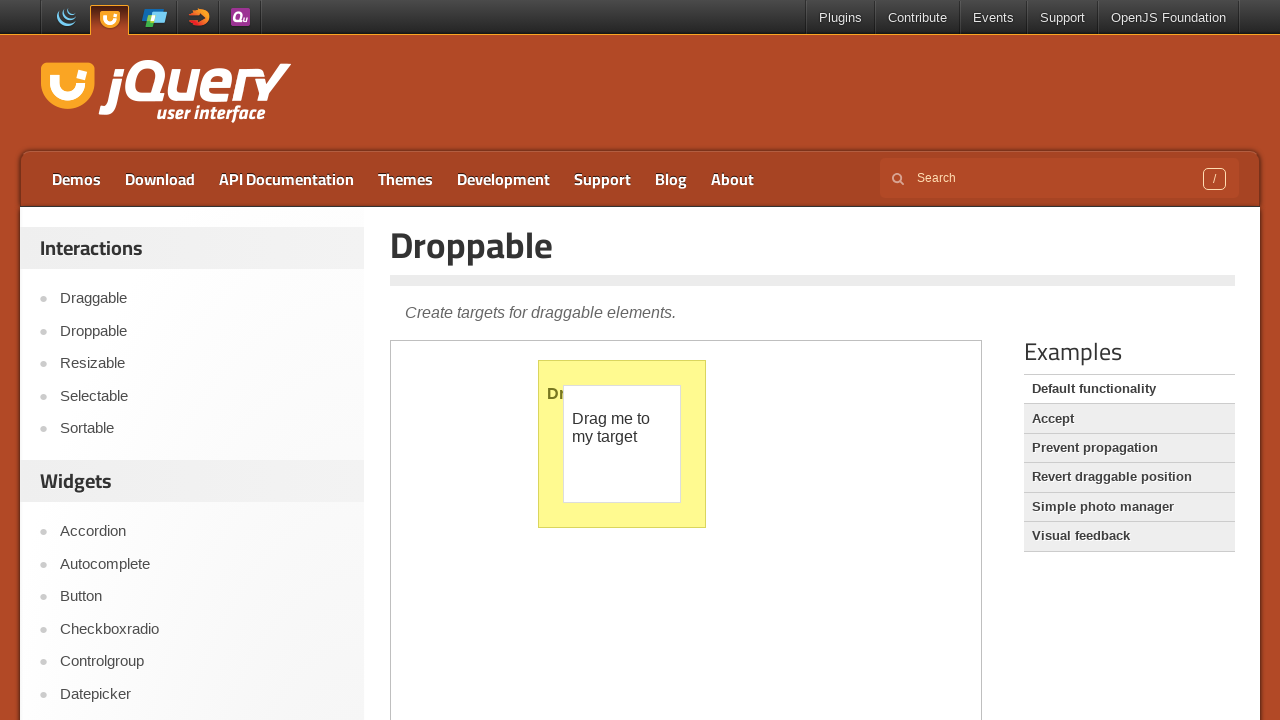

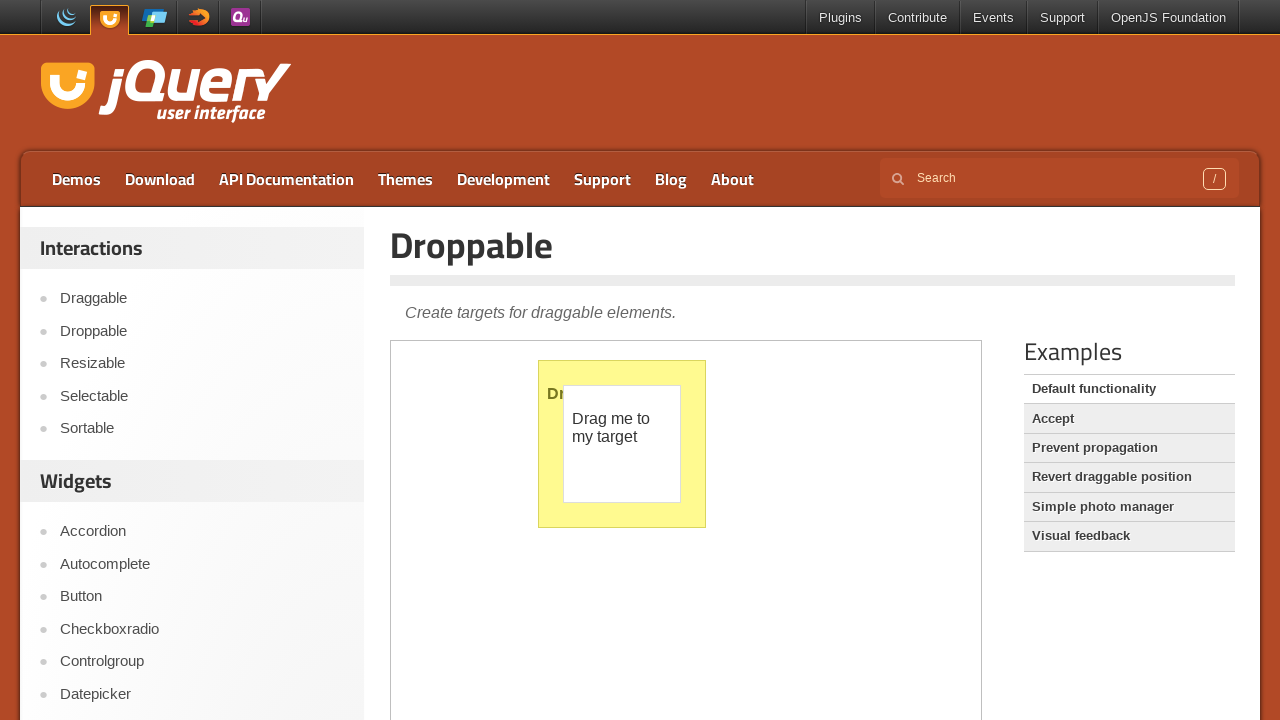